Navigates to the Actimind website and scrolls to the bottom of the page using JavaScript execution

Starting URL: https://www.actimind.com/

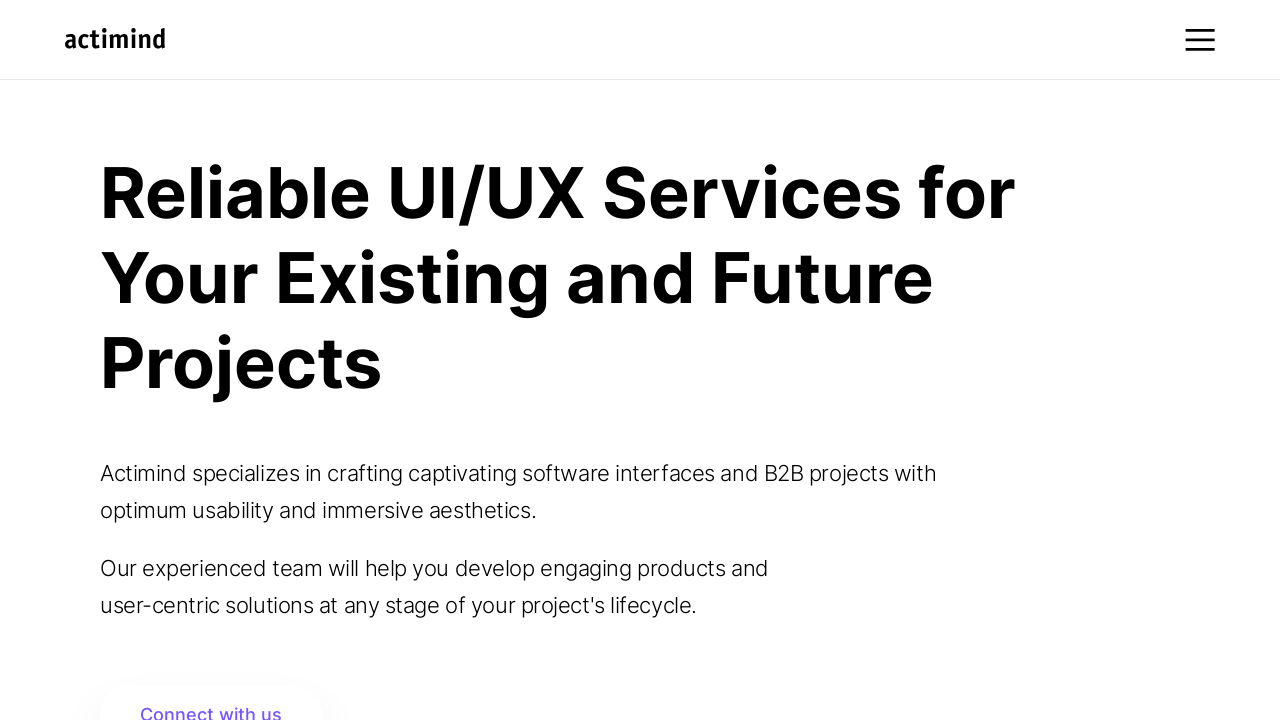

Navigated to https://www.actimind.com/
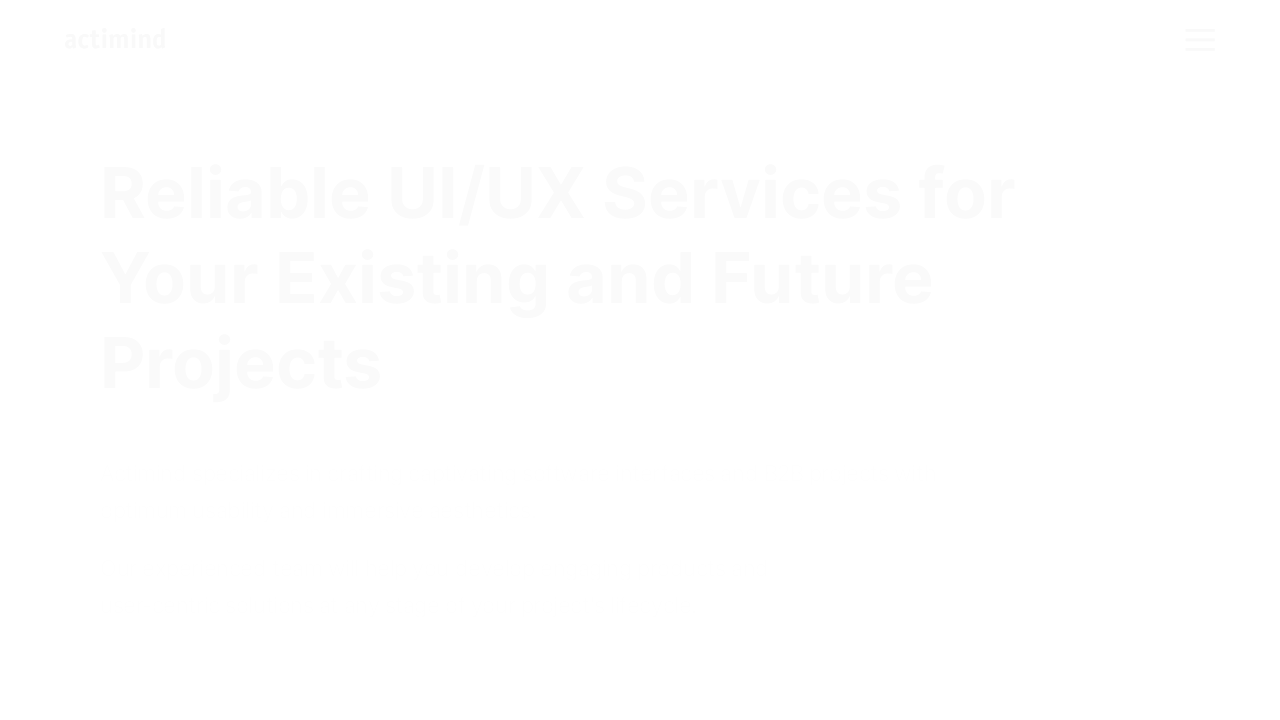

Scrolled to the bottom of the page using JavaScript
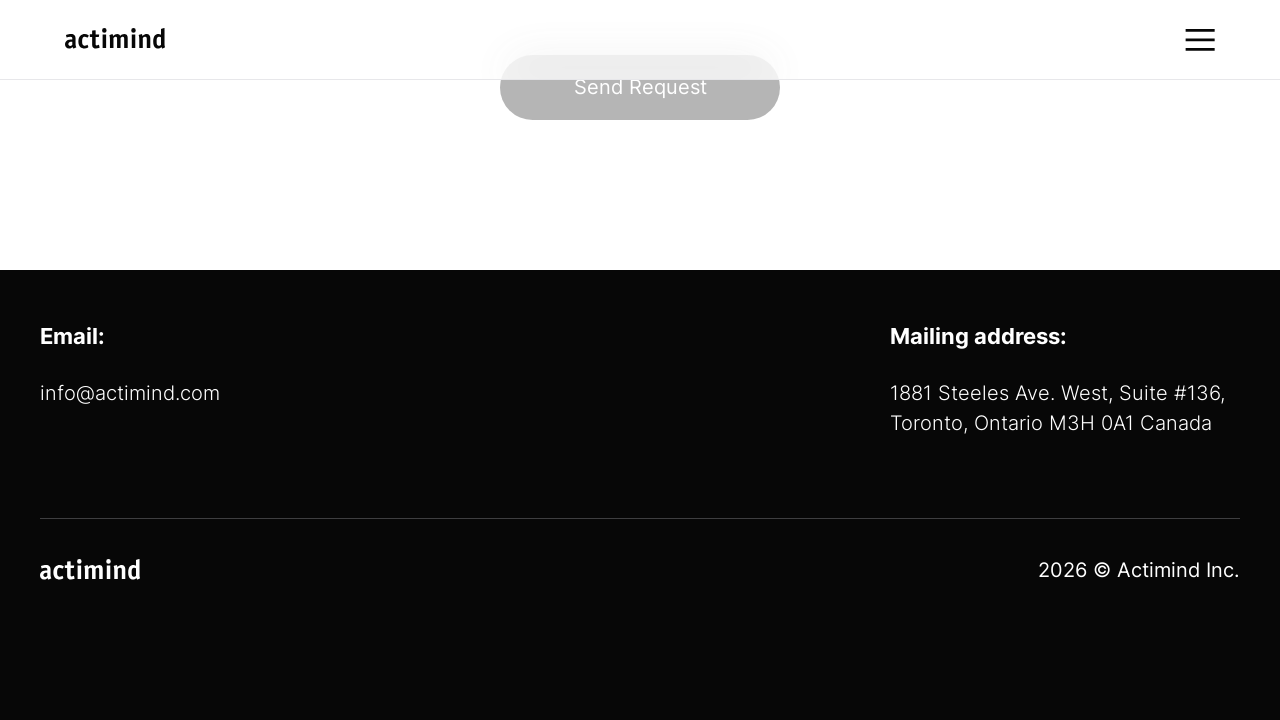

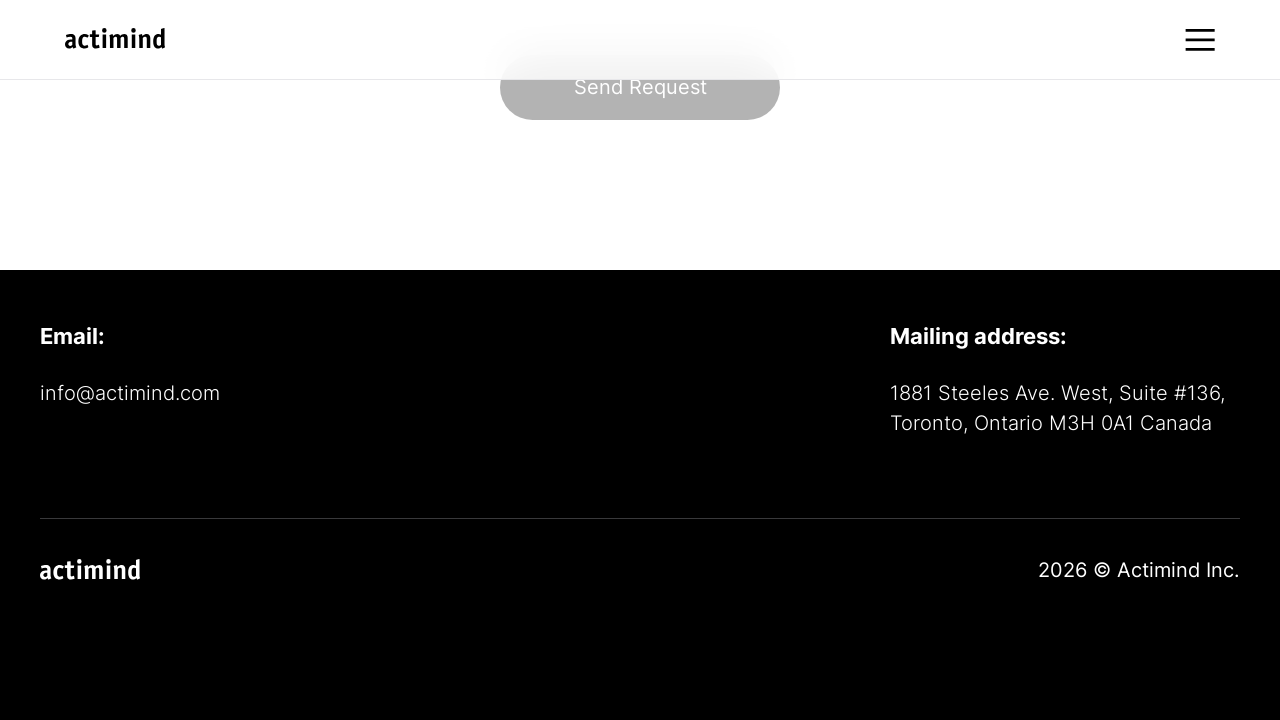